Tests various CSS and XPath locator strategies on an automation practice page by locating elements using text selectors, has-text, text-is, nth-match, and XPath expressions.

Starting URL: https://rahulshettyacademy.com/AutomationPractice/

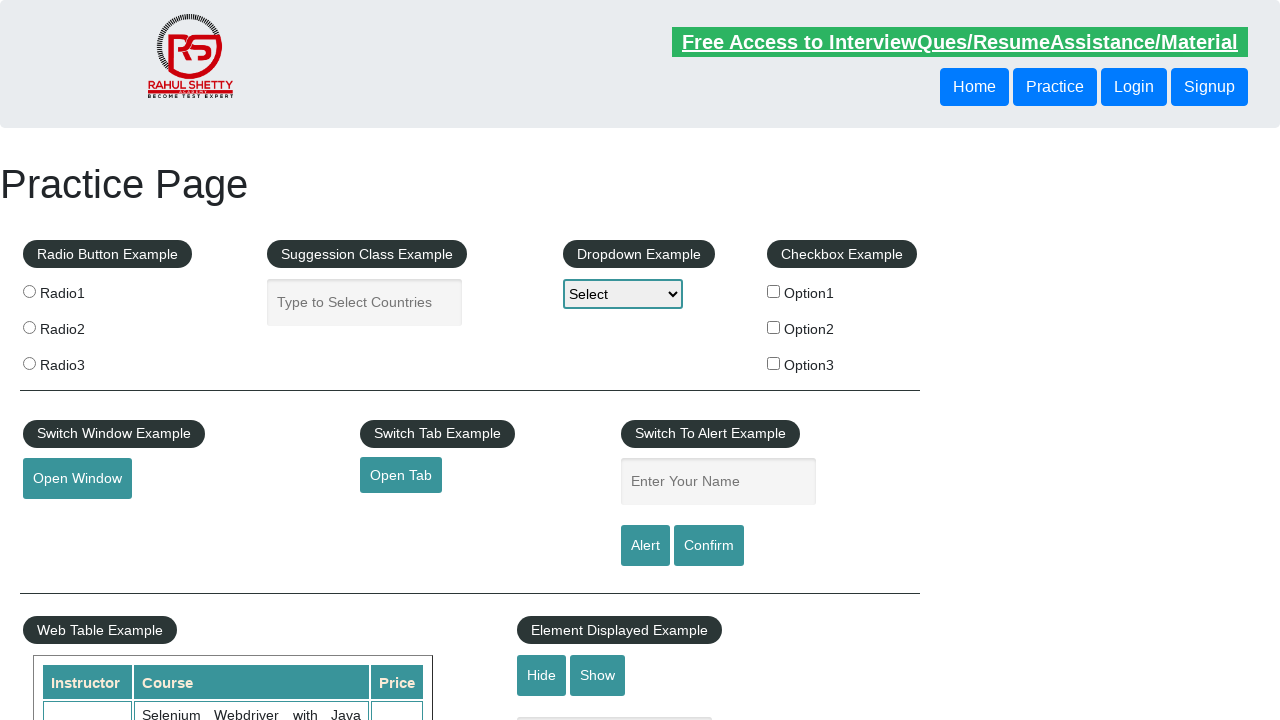

Navigated to automation practice page
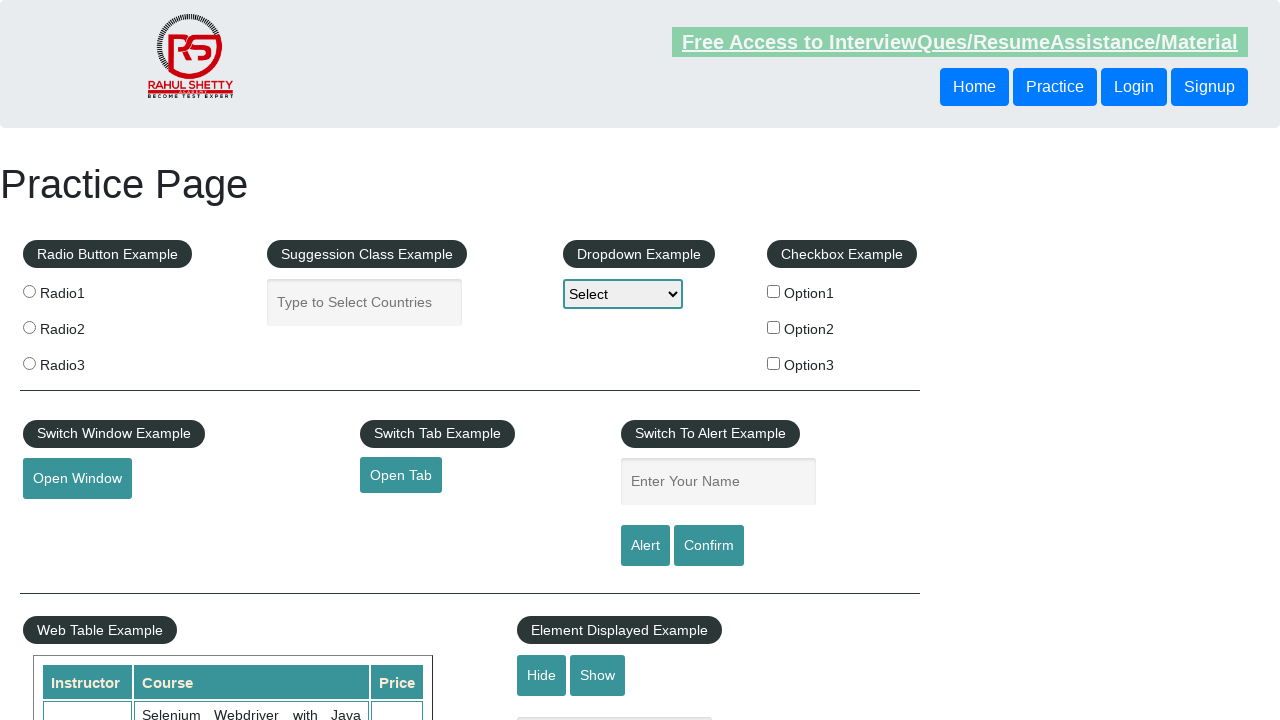

Located element using text selector 'Element Displayed Example'
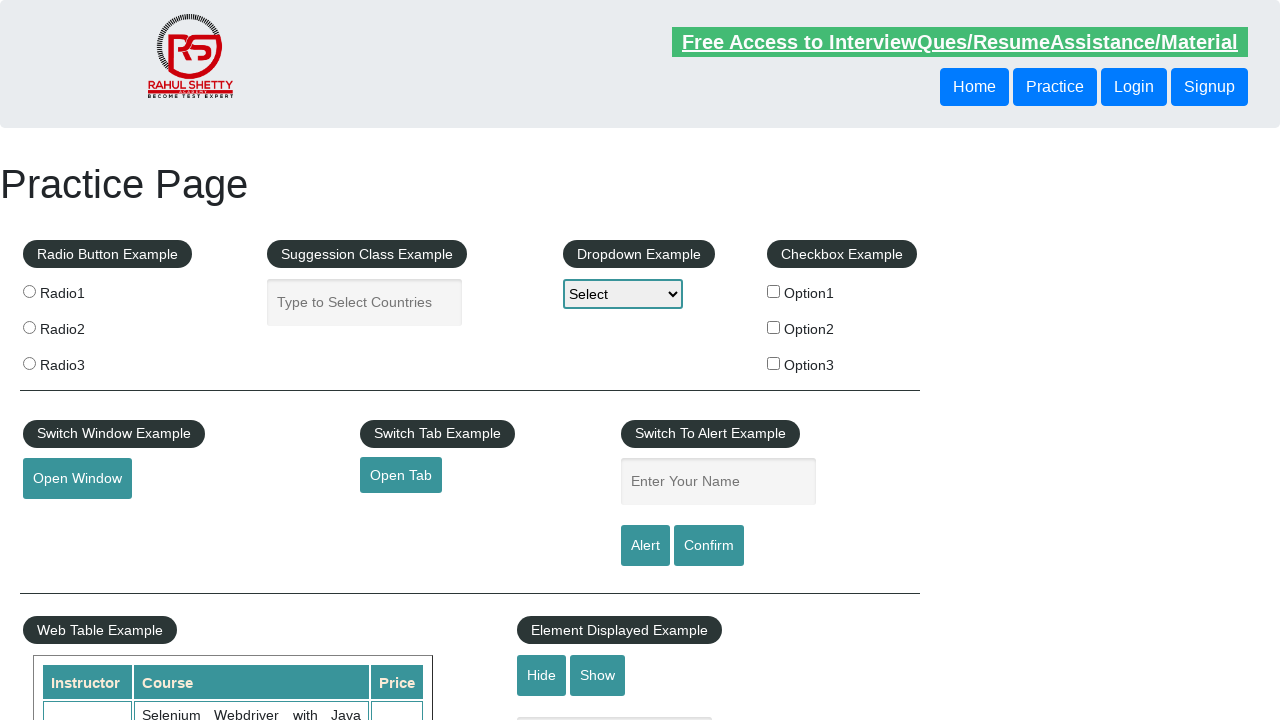

Located h1 element using has-text selector with 'practice'
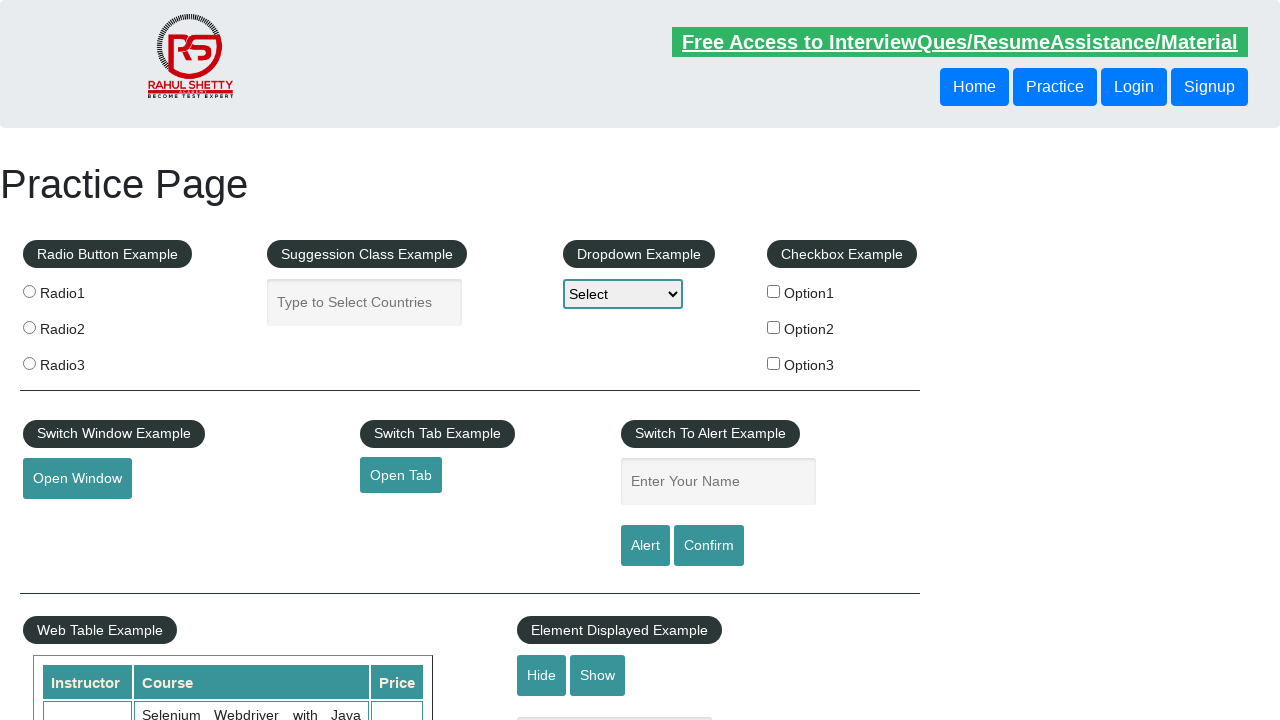

Located legend element using text selector 'switch tab'
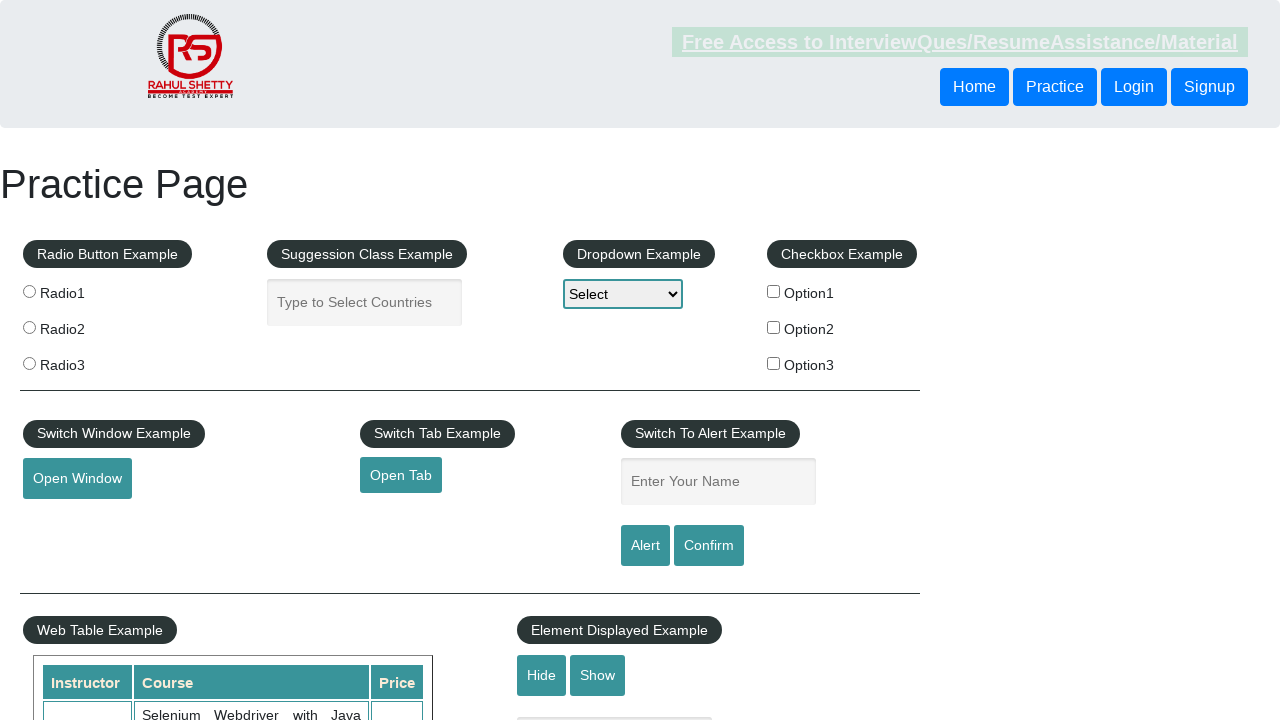

Located element using case-sensitive text-is selector 'Suggession Class Example'
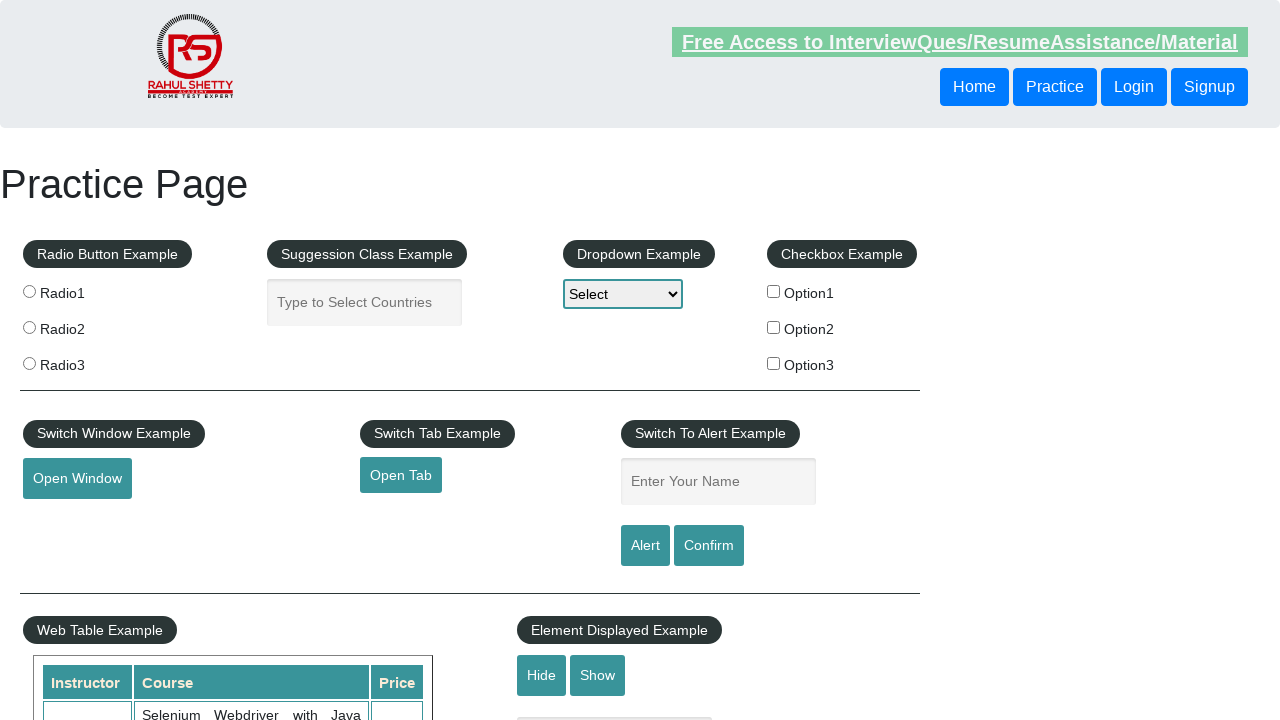

Located 3rd nth-match element containing 'practice'
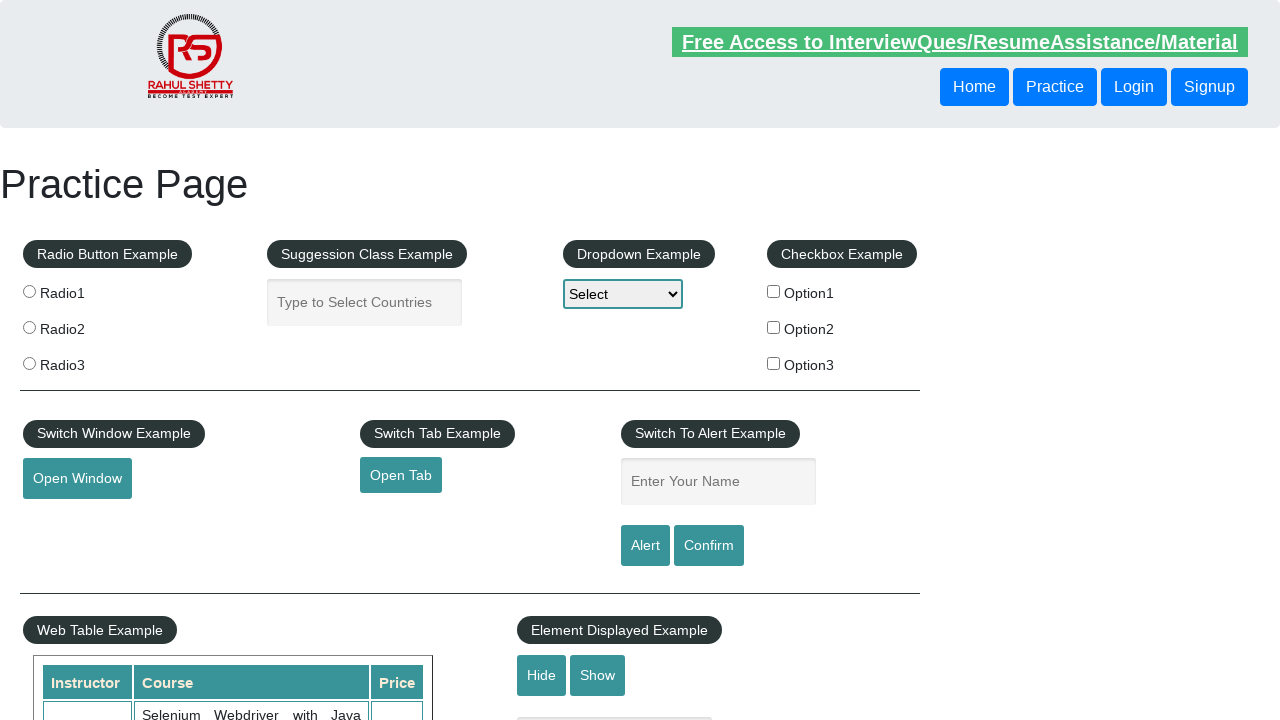

Located element using XPath '//legend[text()='Switch To Alert Example']'
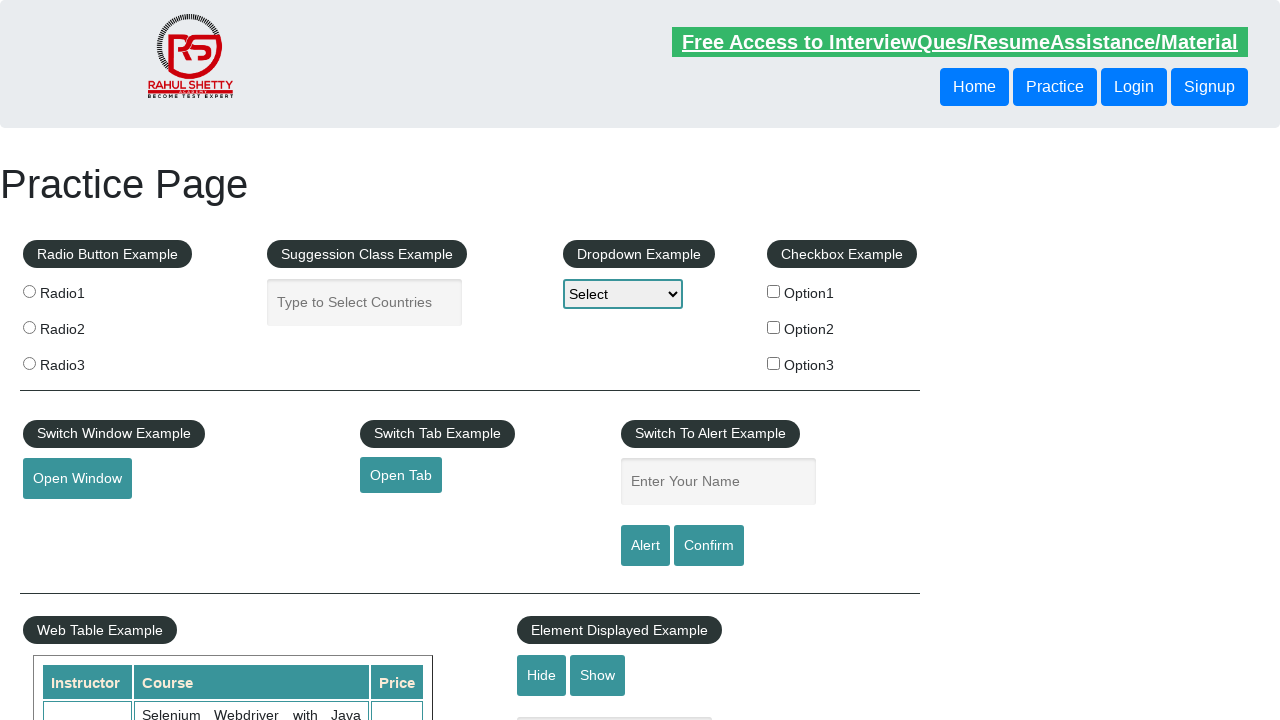

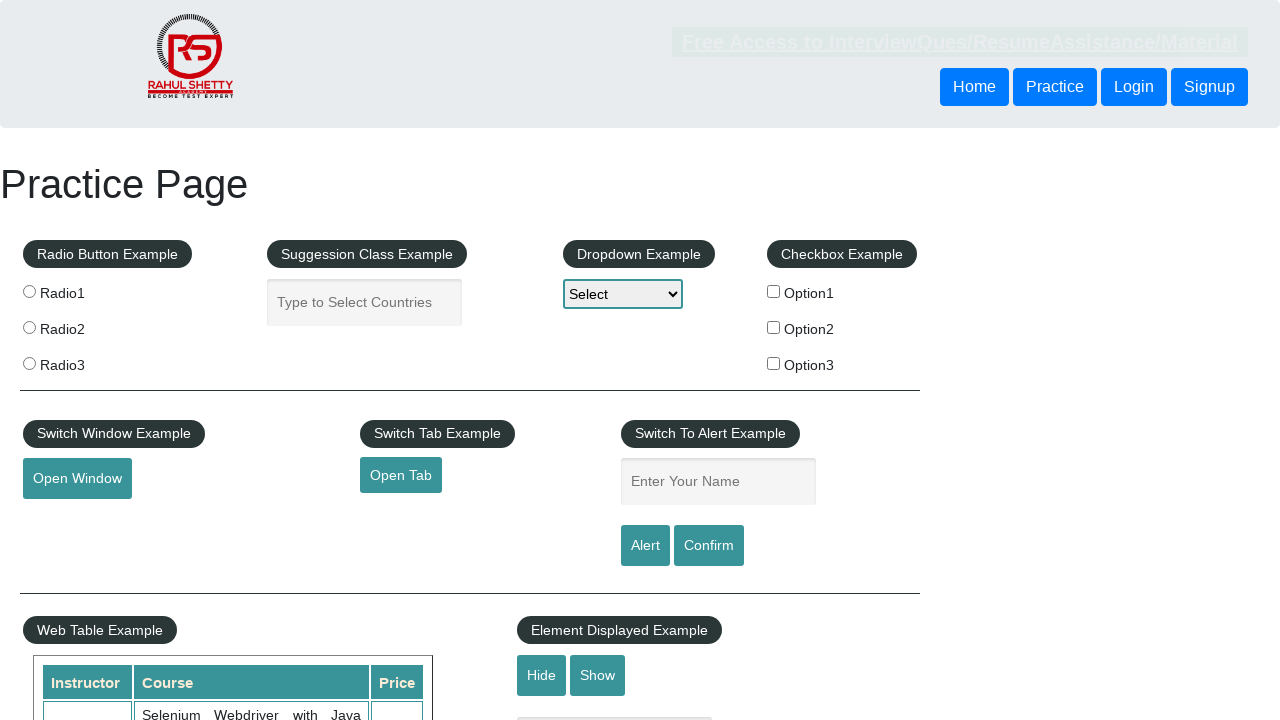